Tests clicking on a link using partial link text locator to navigate to the JavaScript onload event error page

Starting URL: https://the-internet.herokuapp.com

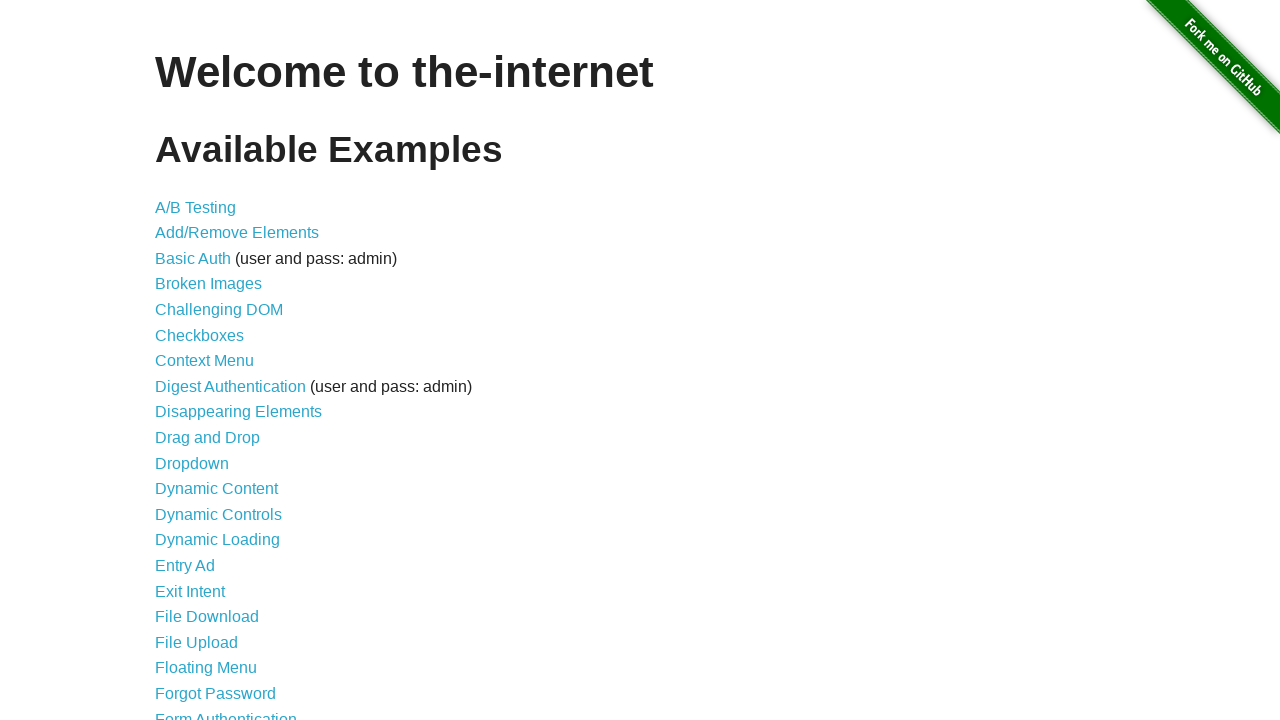

Navigated to https://the-internet.herokuapp.com
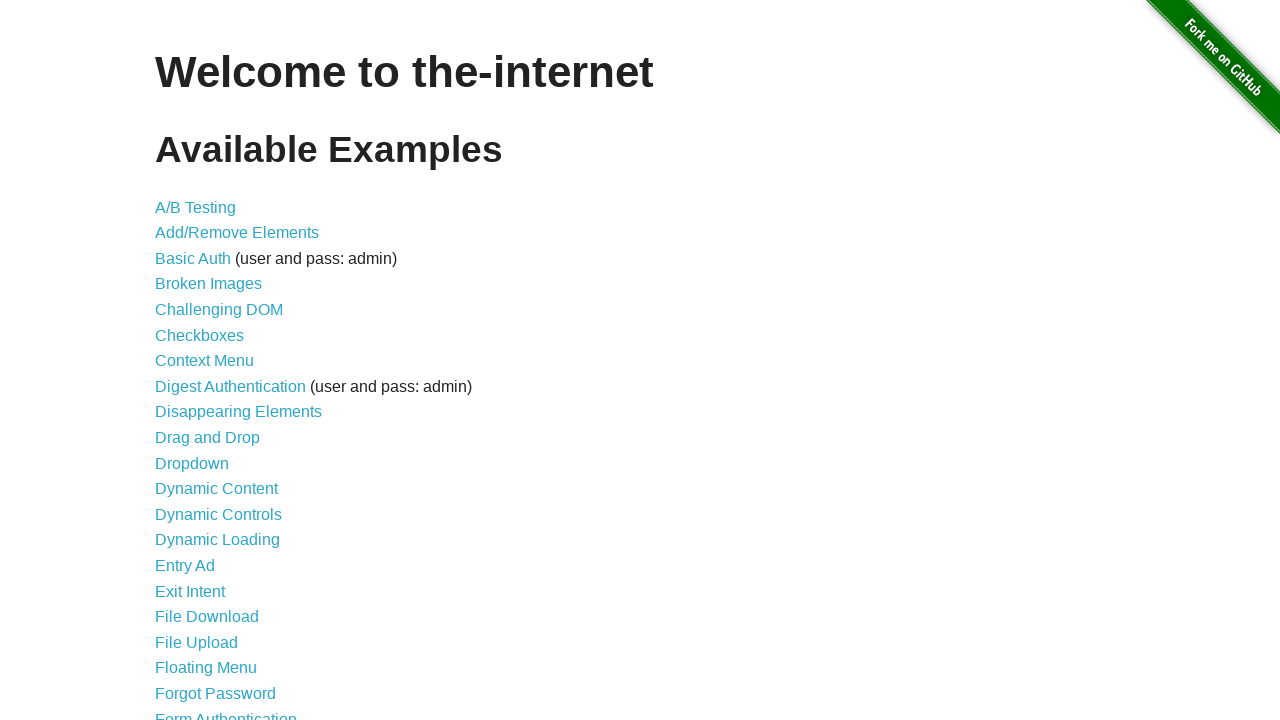

Clicked on link containing 'onload' text to navigate to JavaScript onload event error page at (259, 360) on text=onload
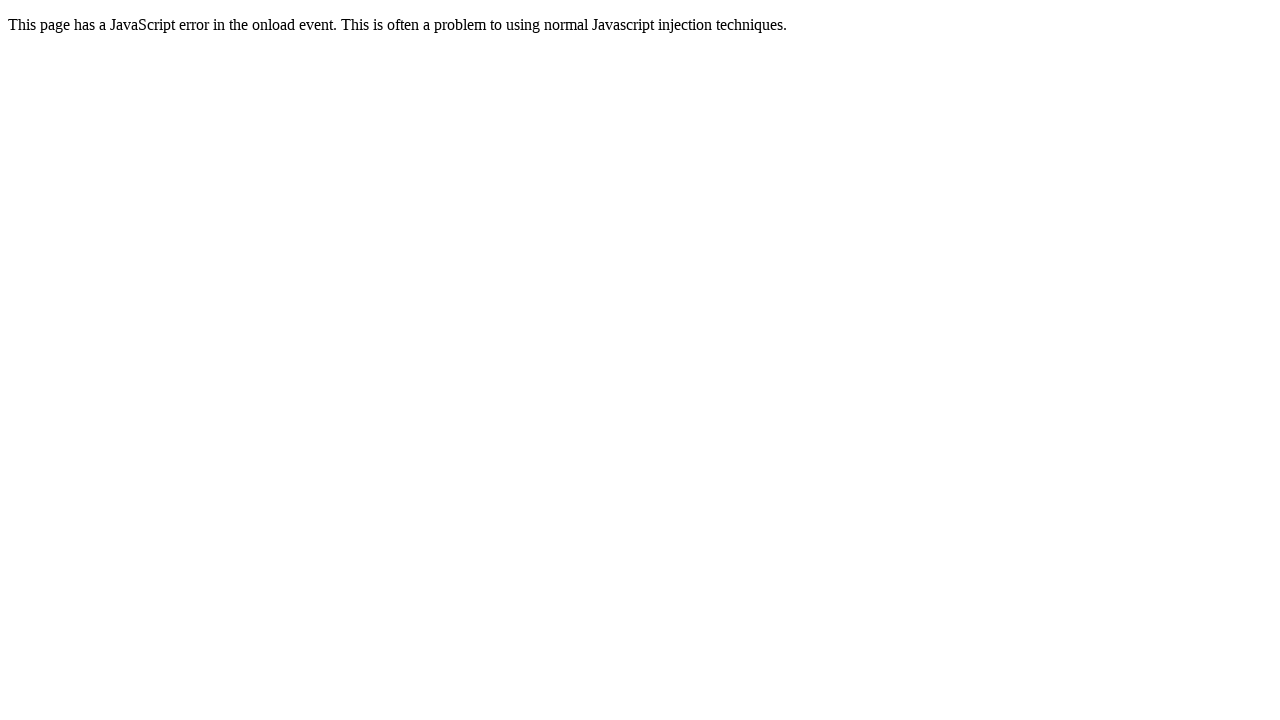

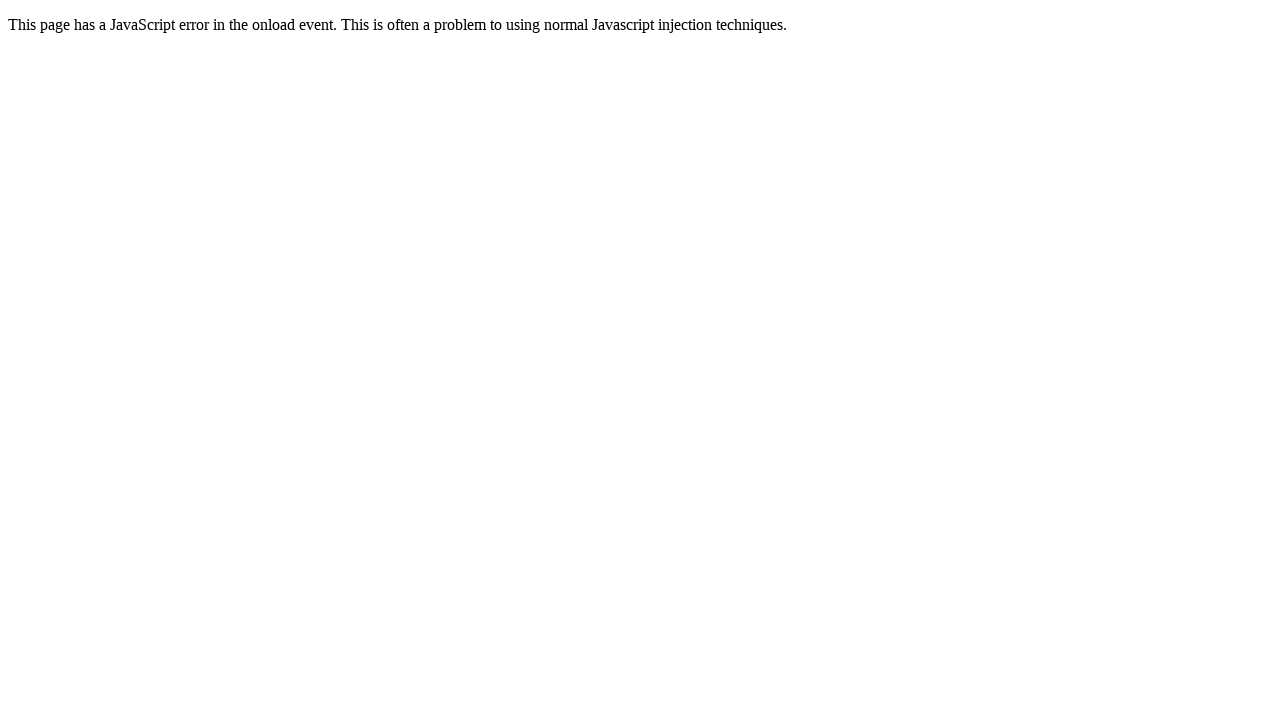